Tests JQuery UI custom dropdown menus by selecting items from speed, files, number, and salutation dropdowns, then verifies the selections are displayed correctly.

Starting URL: https://jqueryui.com/resources/demos/selectmenu/default.html

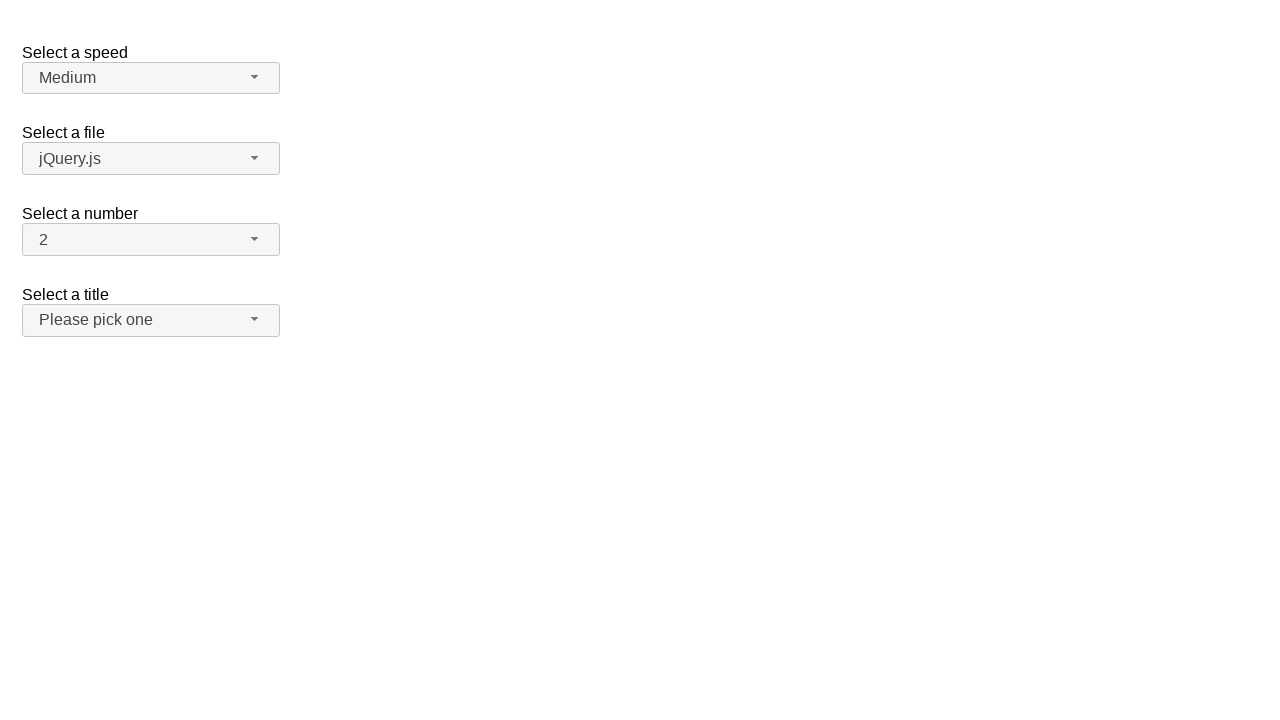

Clicked speed dropdown button to open menu at (151, 78) on span#speed-button
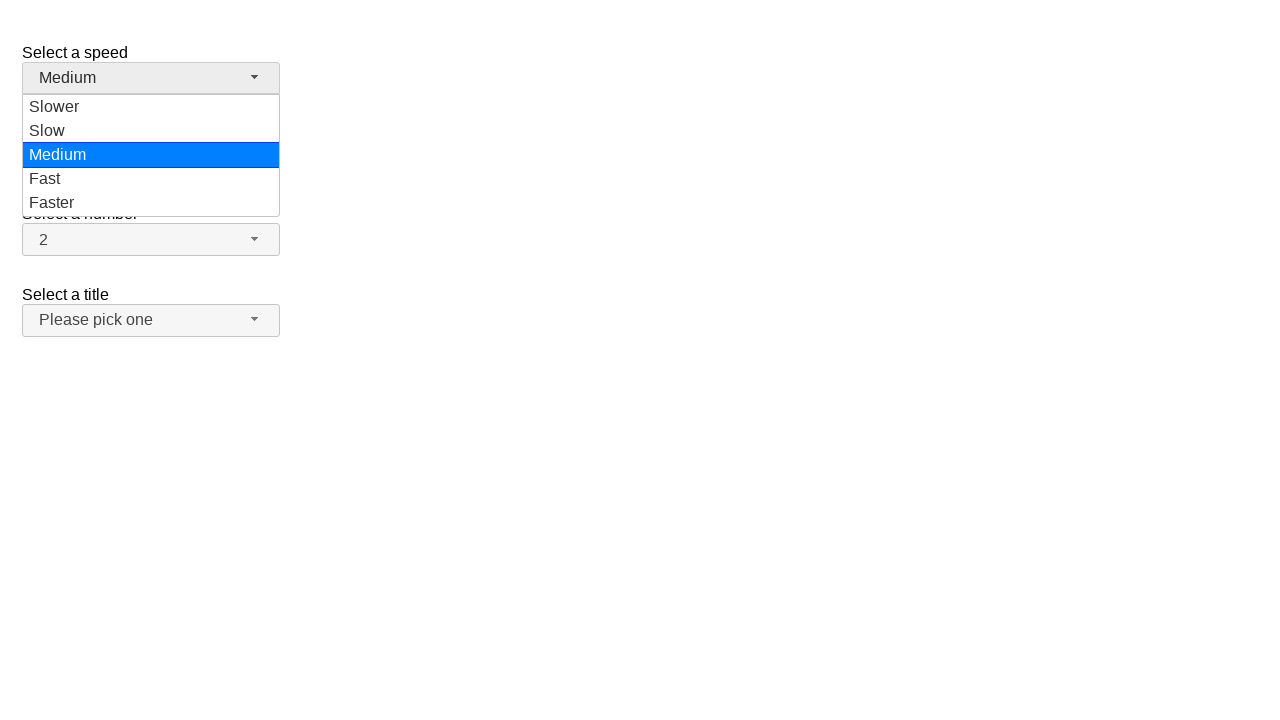

Speed dropdown menu loaded
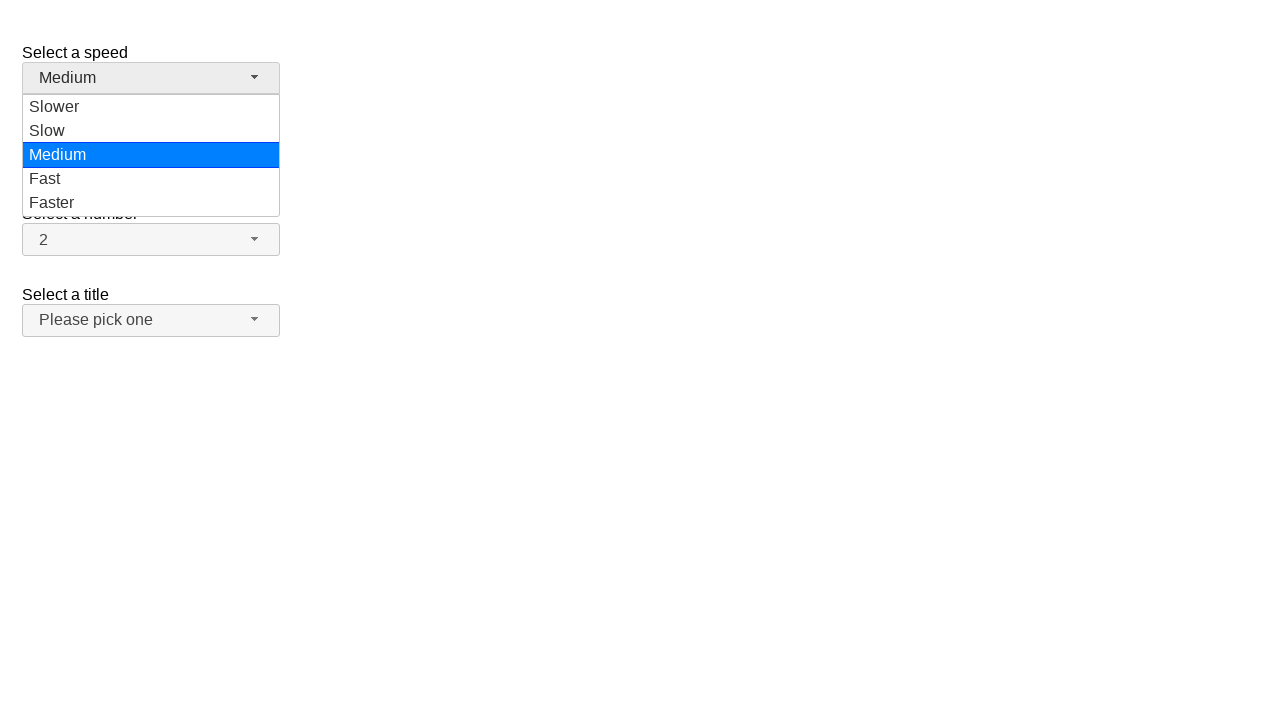

Selected 'Medium' from speed dropdown at (151, 155) on ul#speed-menu div:has-text('Medium')
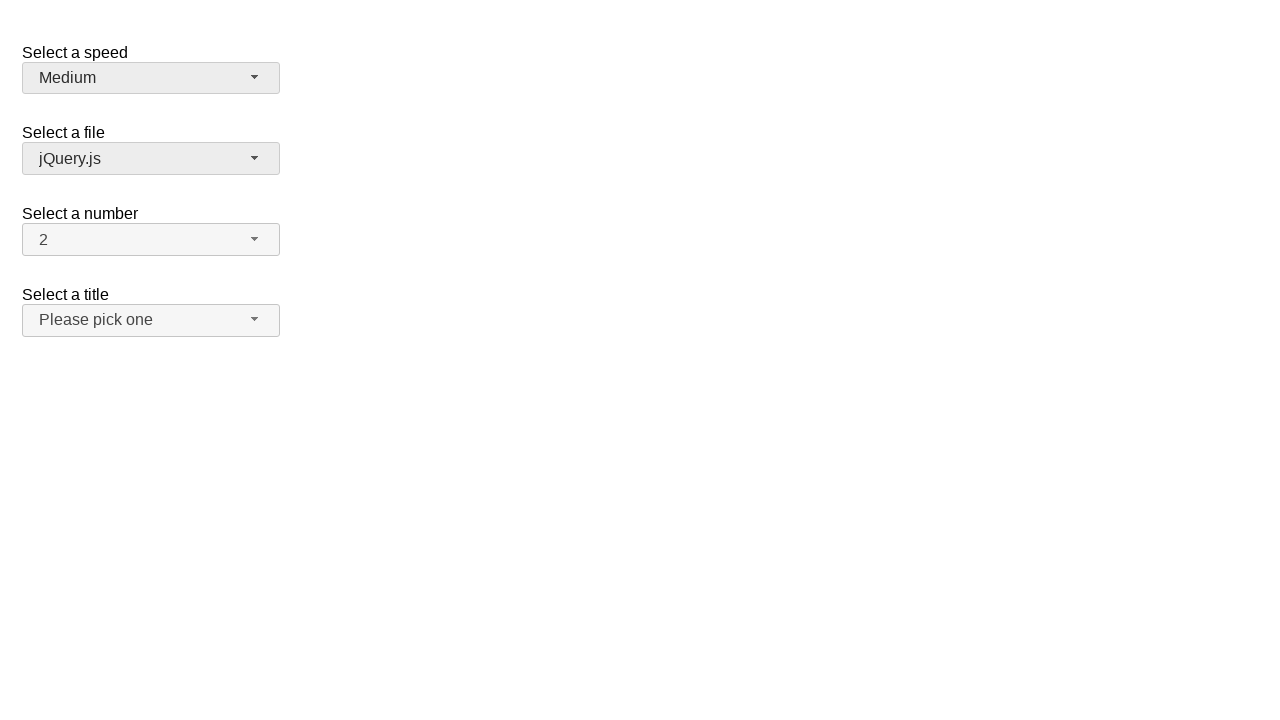

Clicked files dropdown button to open menu at (151, 159) on span#files-button
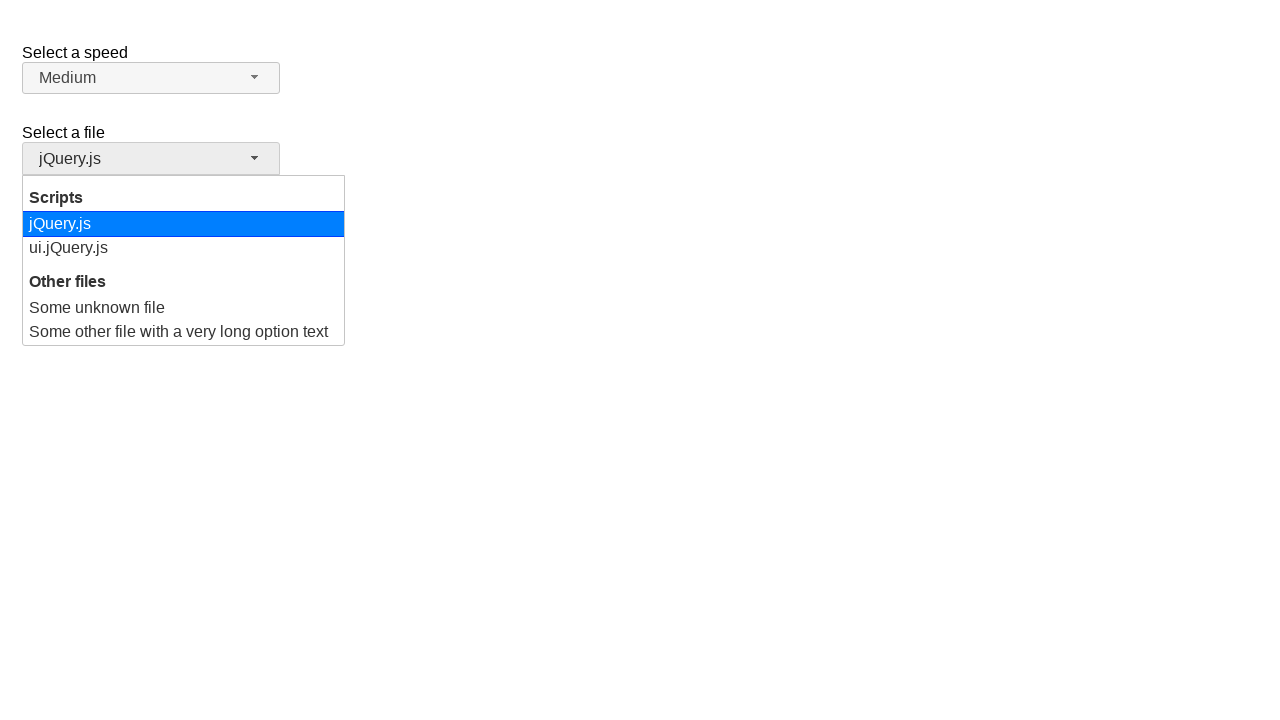

Files dropdown menu loaded
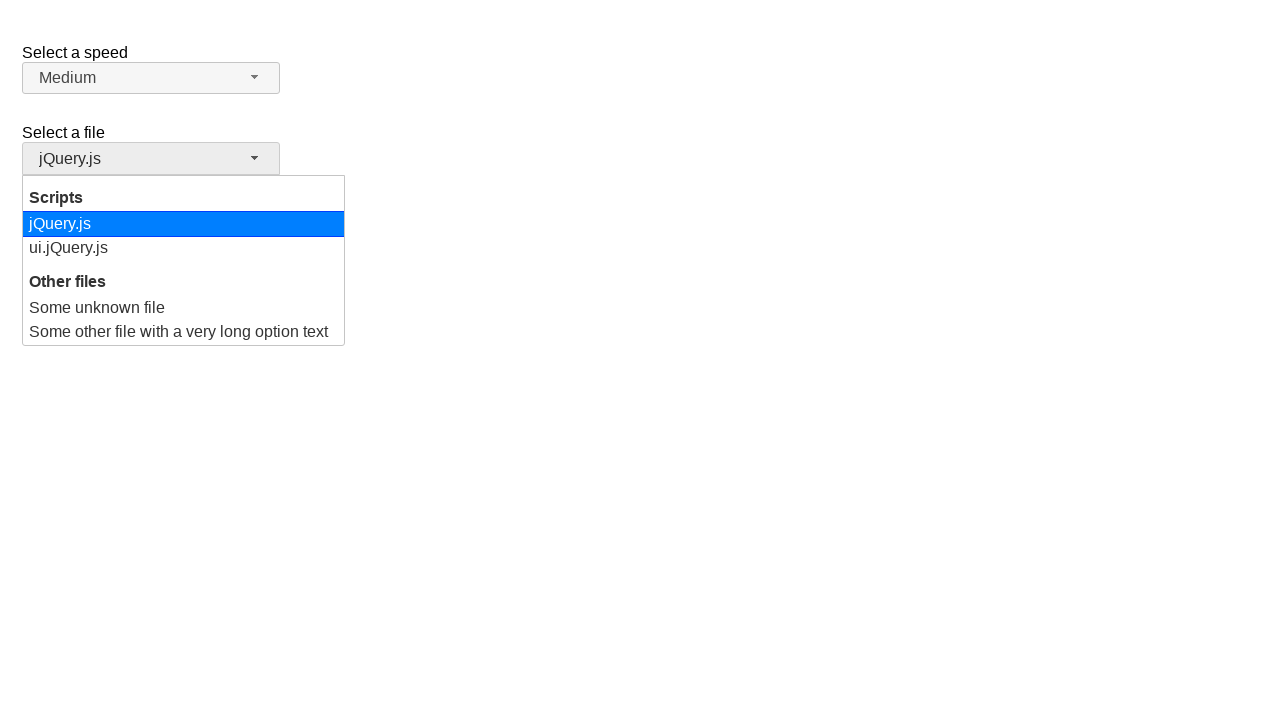

Selected 'ui.jQuery.js' from files dropdown at (184, 248) on ul#files-menu div:has-text('ui.jQuery.js')
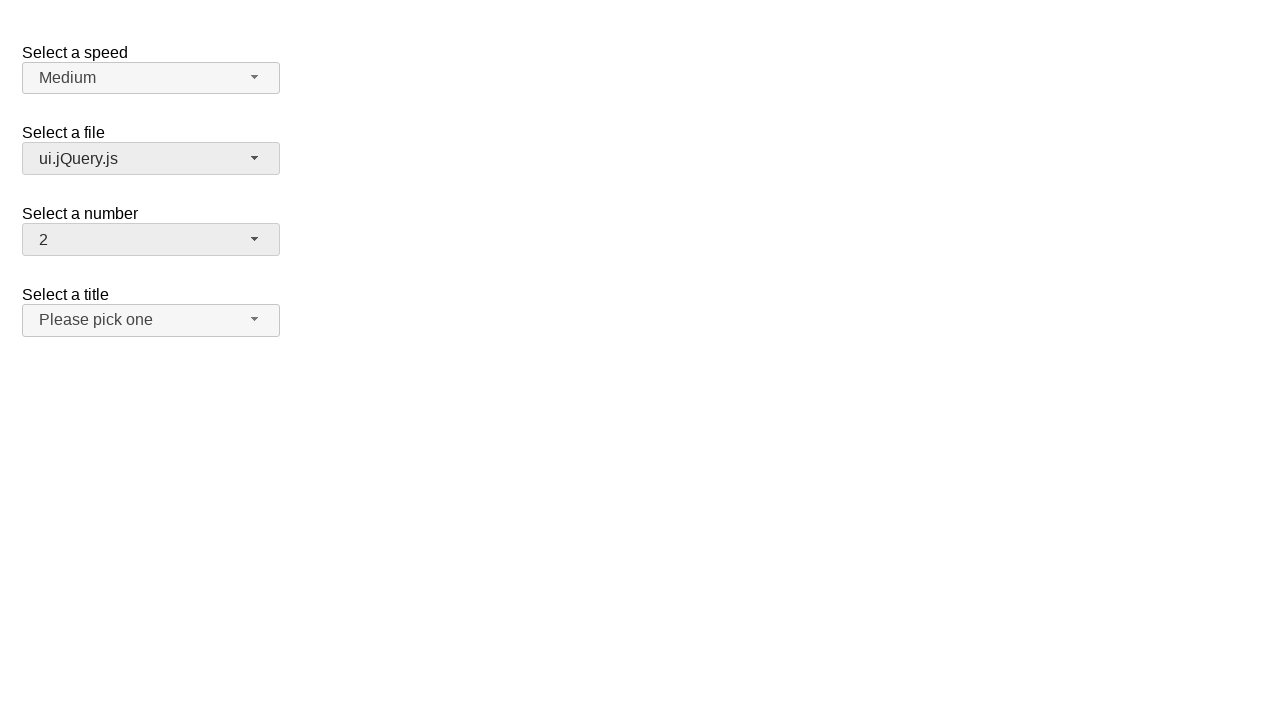

Clicked number dropdown button to open menu at (151, 240) on span#number-button
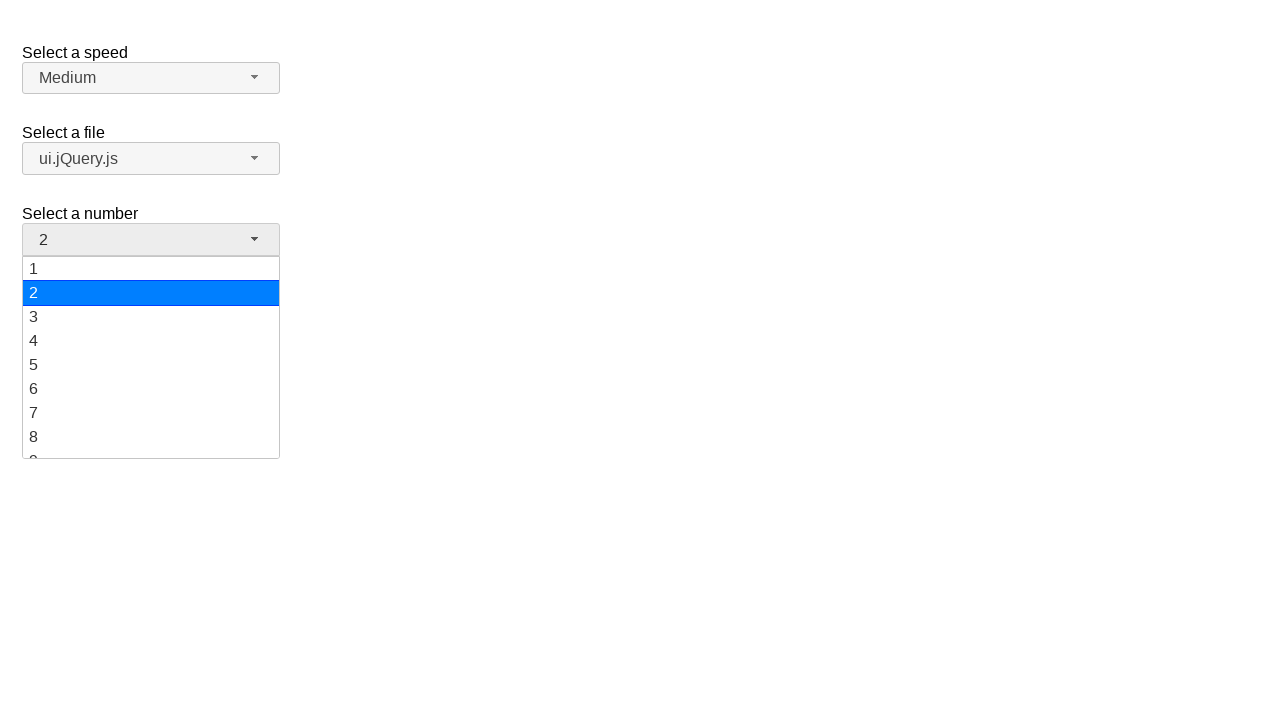

Number dropdown menu loaded
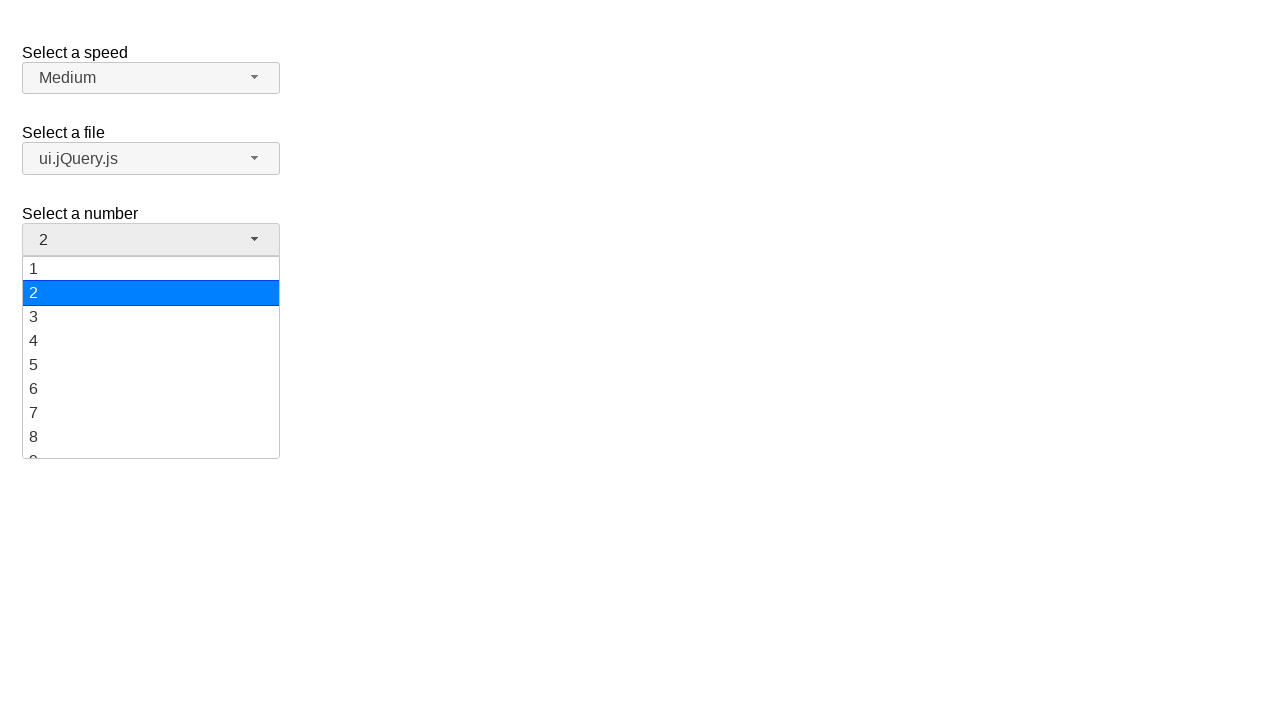

Selected '13' from number dropdown at (151, 357) on ul#number-menu div:has-text('13')
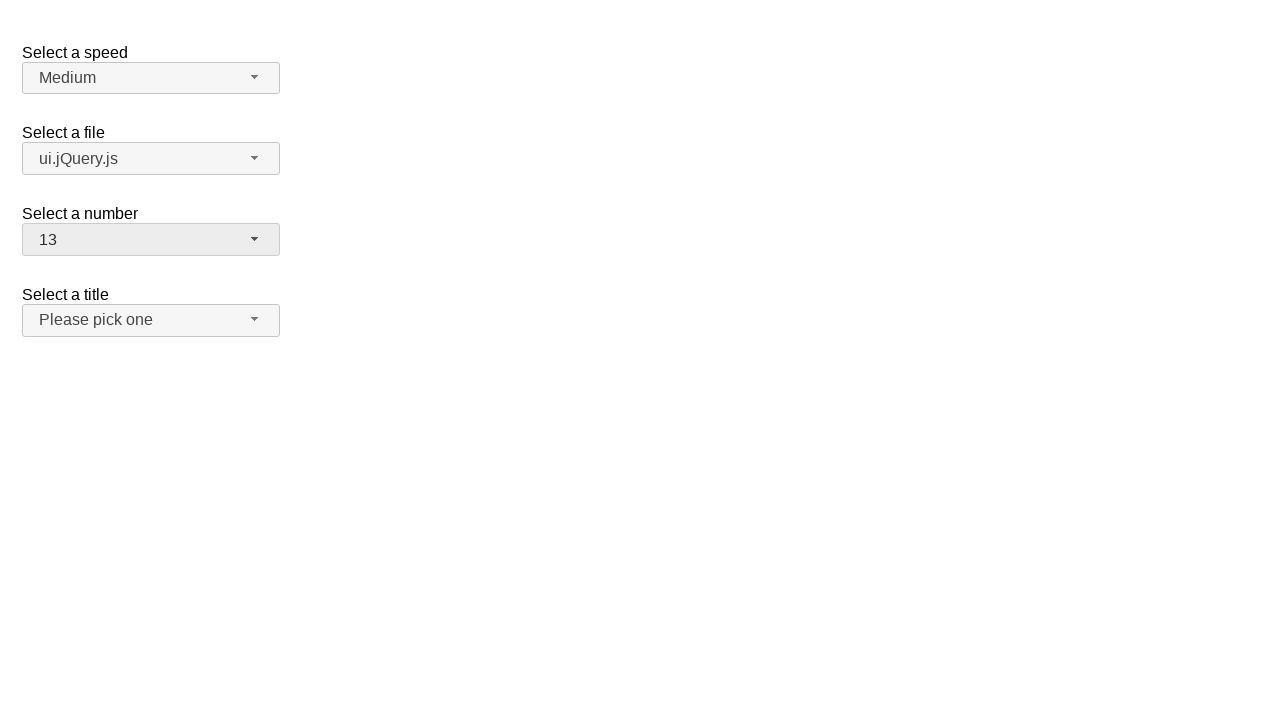

Clicked salutation dropdown button to open menu at (151, 320) on span#salutation-button
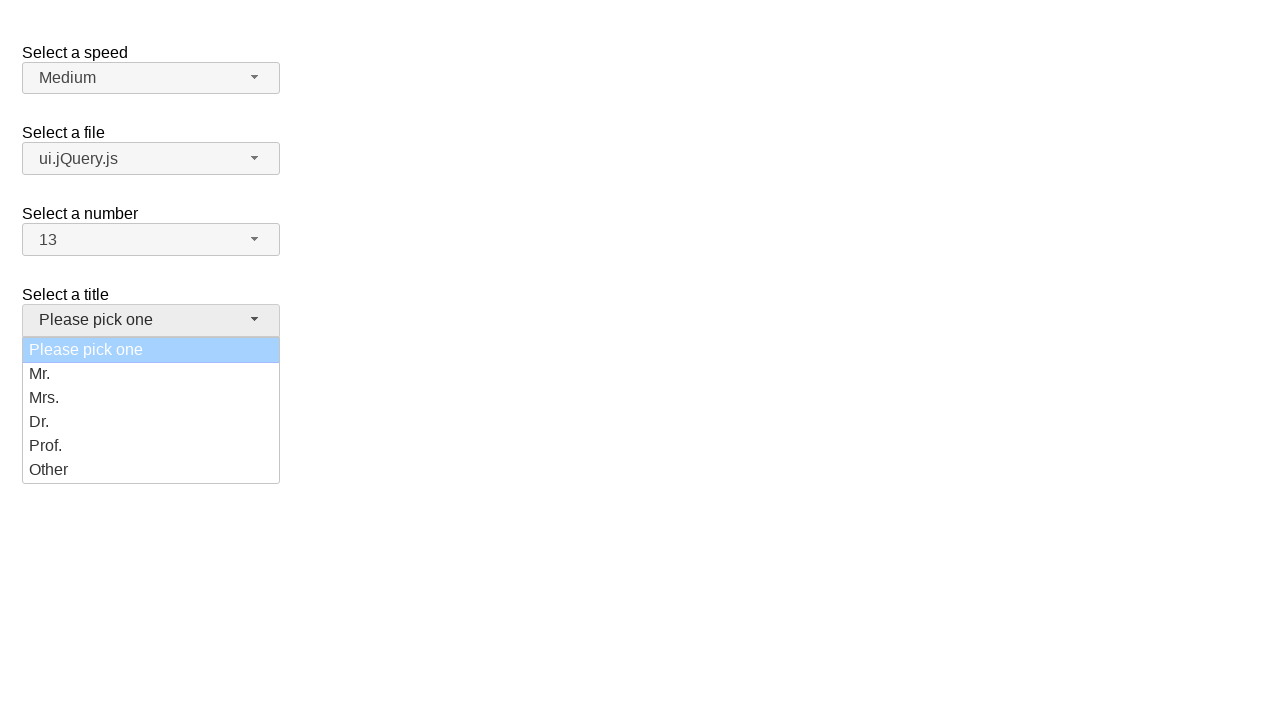

Salutation dropdown menu loaded
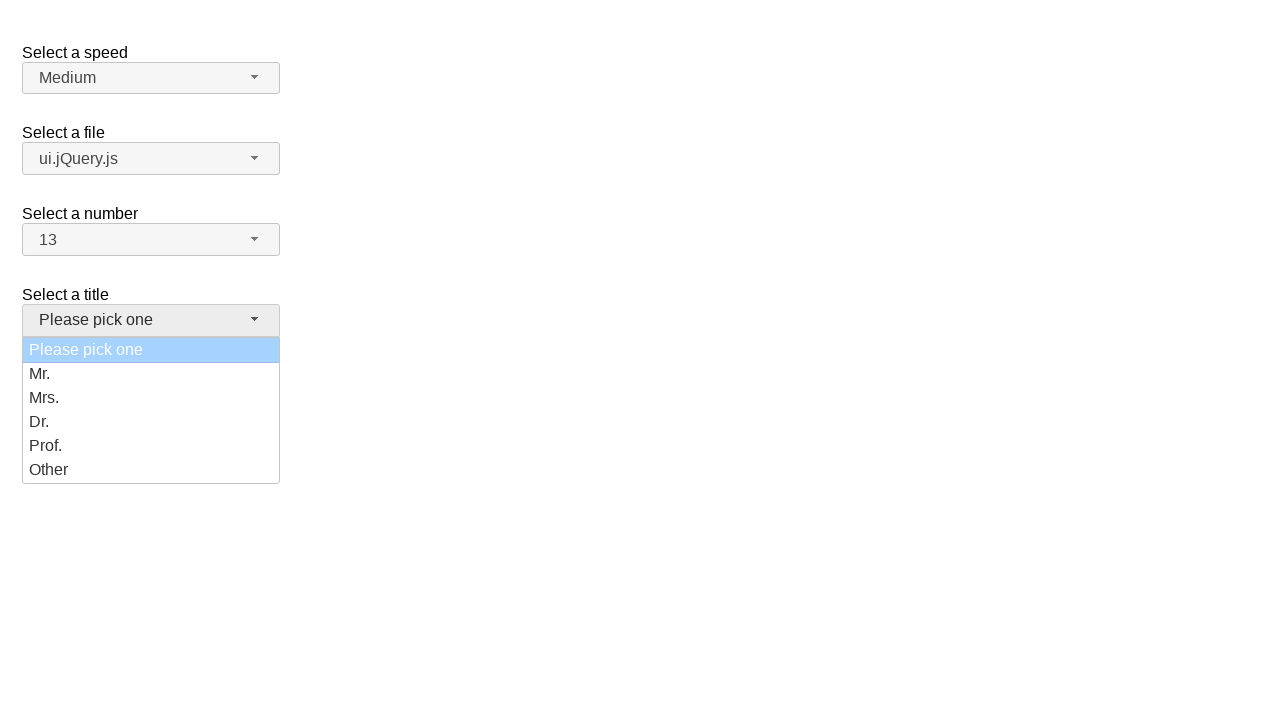

Selected 'Dr.' from salutation dropdown at (151, 422) on ul#salutation-menu div:has-text('Dr.')
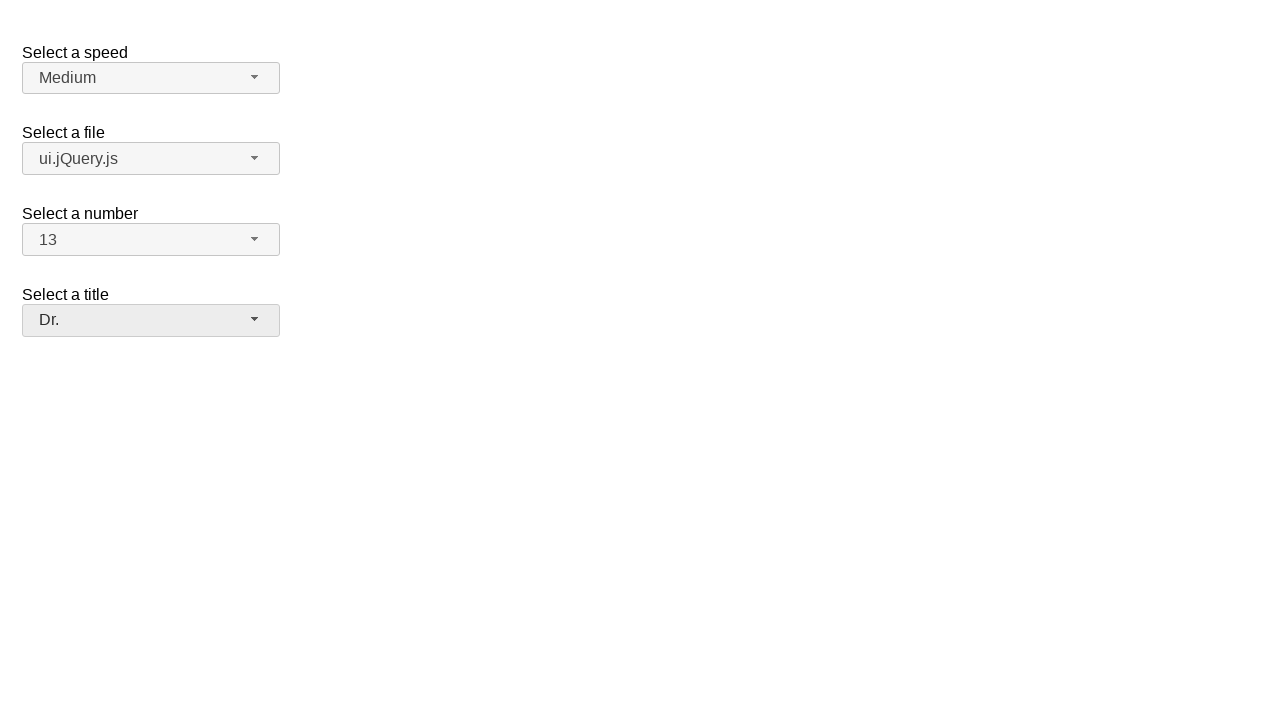

Verified speed dropdown displays 'Medium'
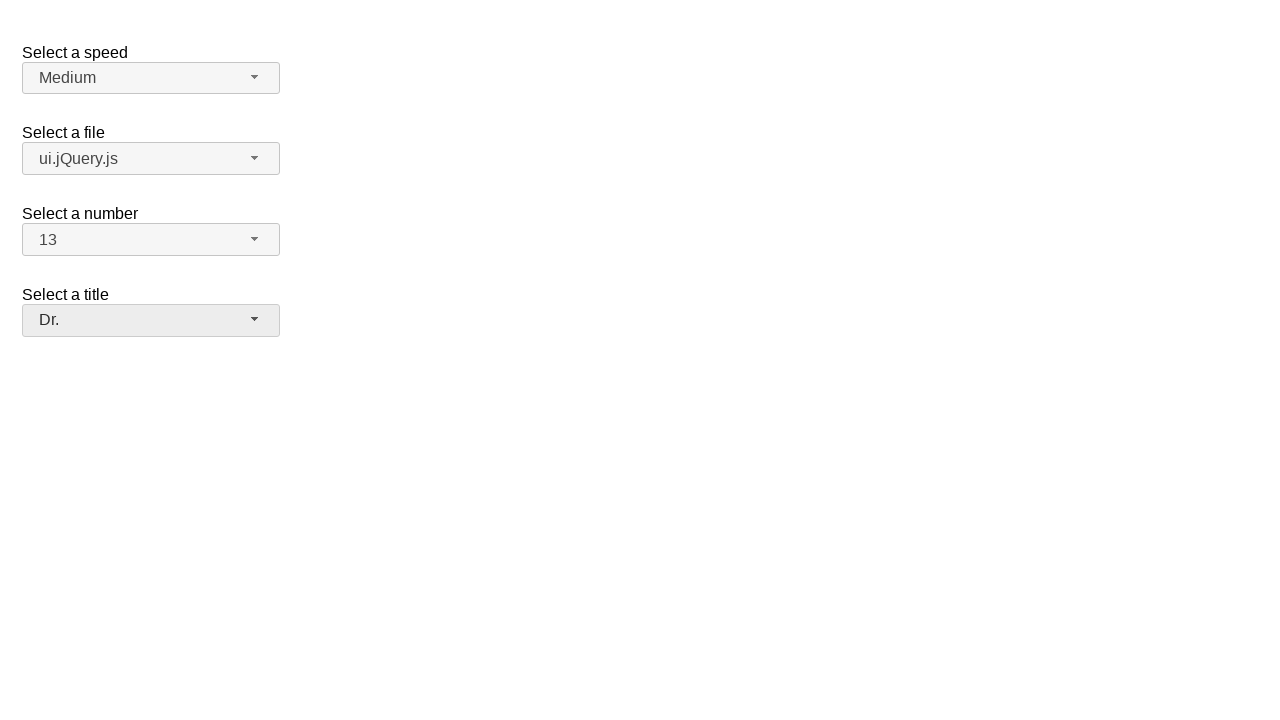

Verified files dropdown displays 'ui.jQuery.js'
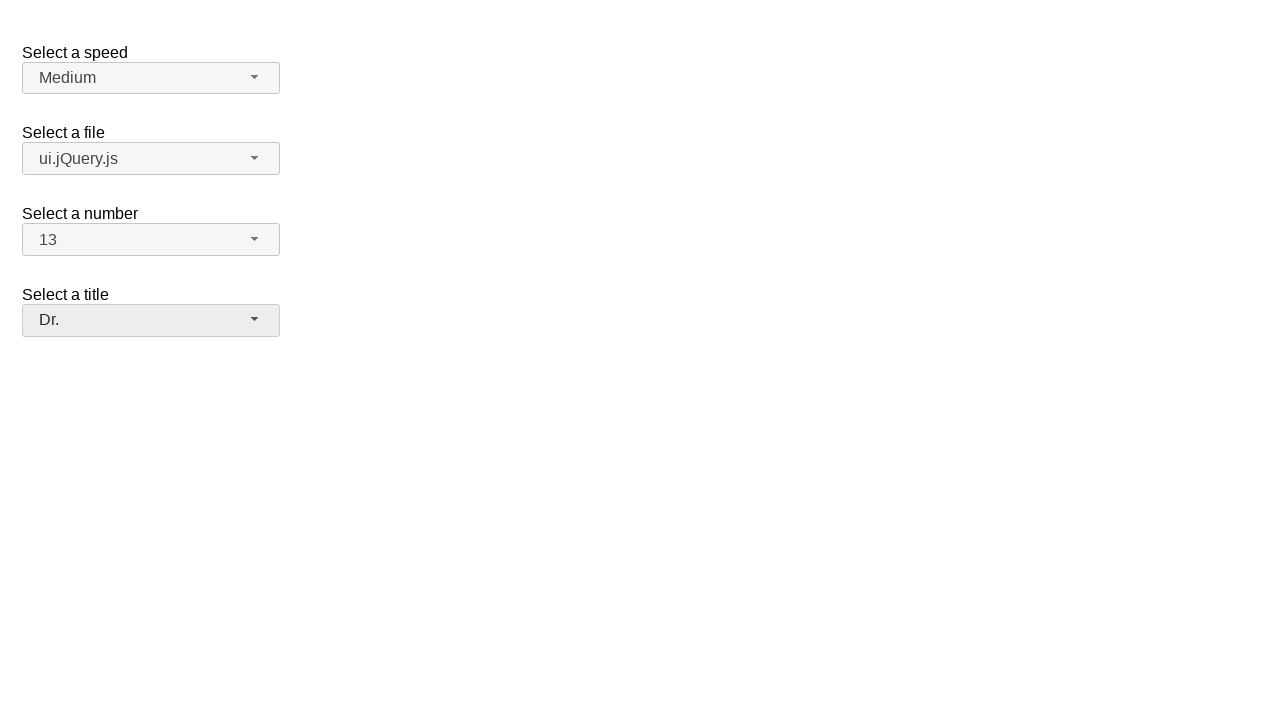

Verified number dropdown displays '13'
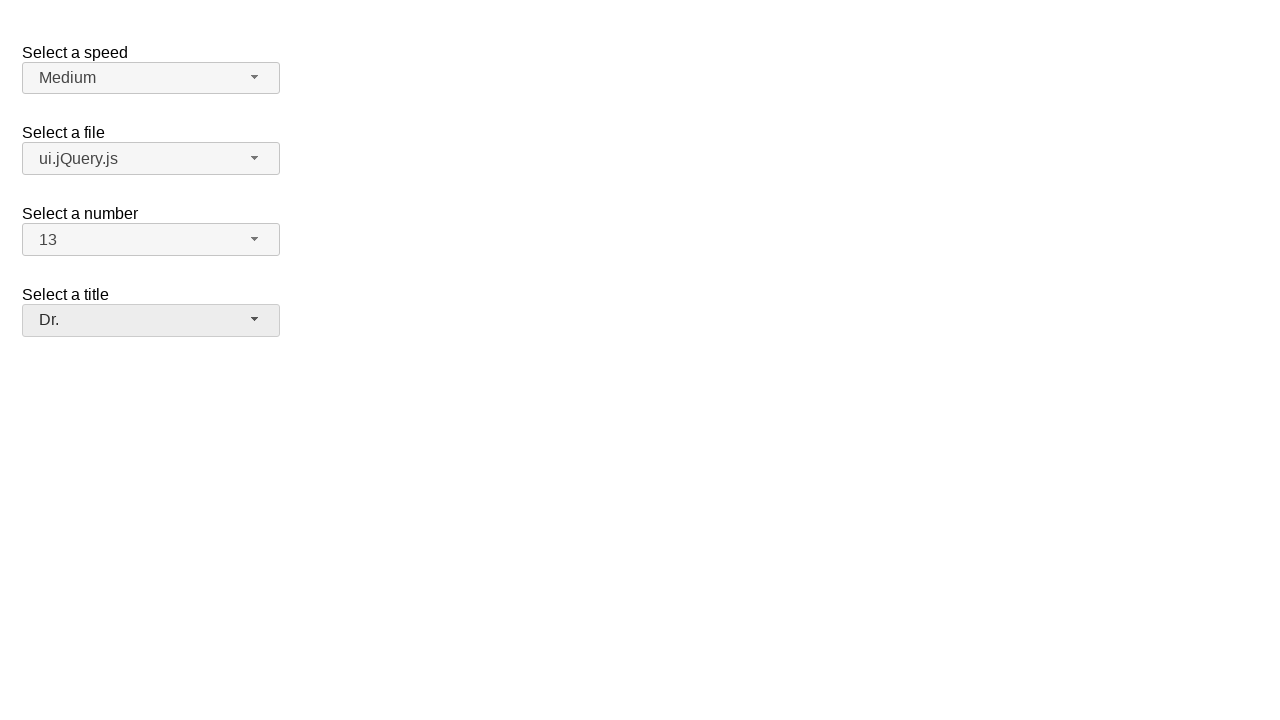

Verified salutation dropdown displays 'Dr.'
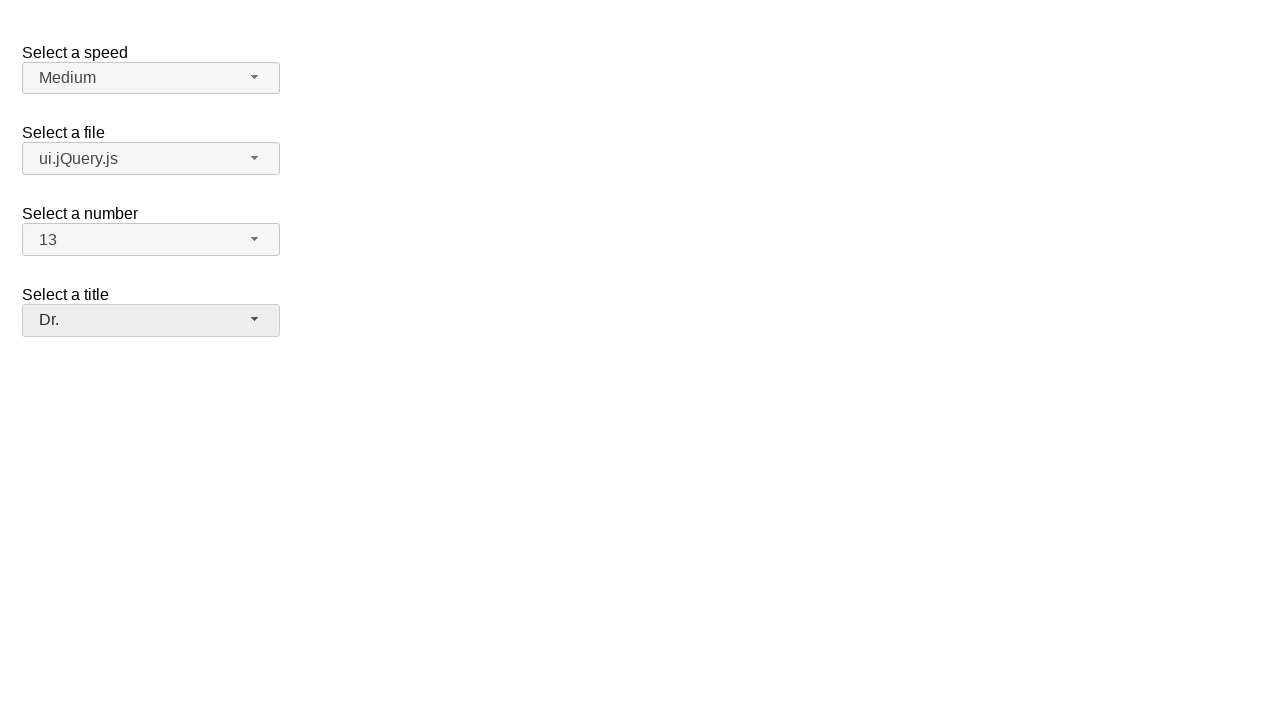

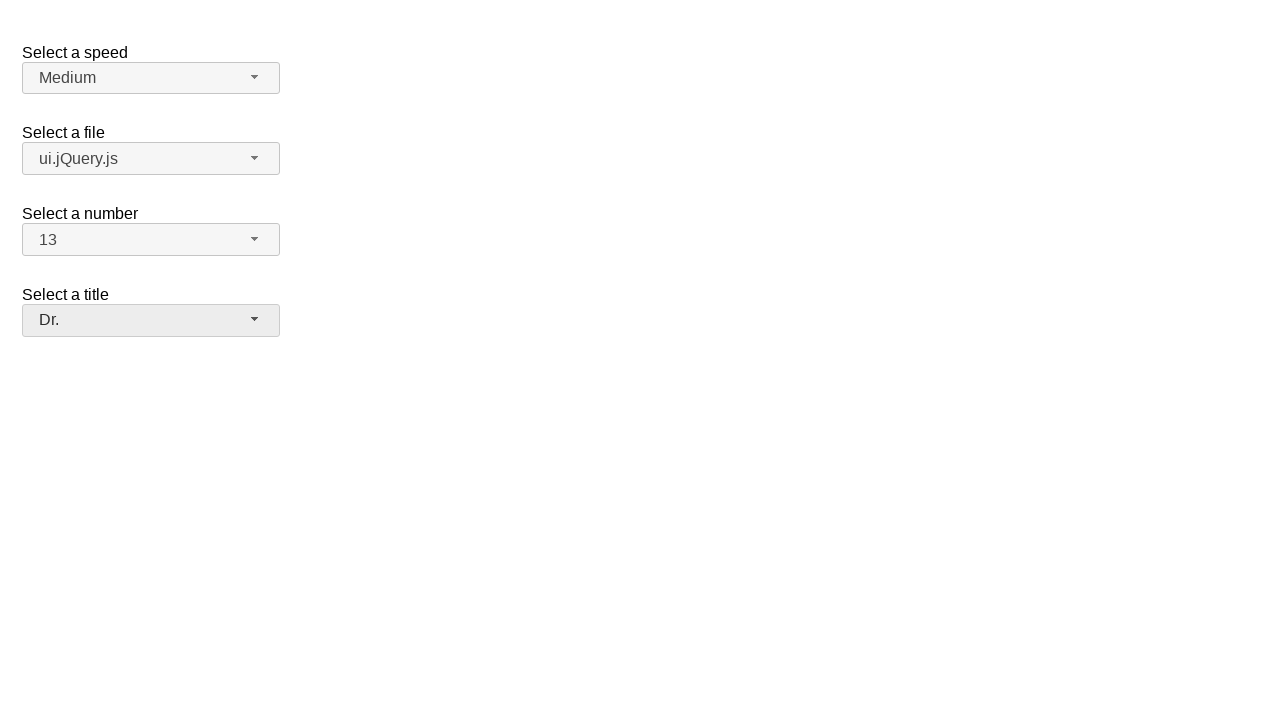